Clicks on the Radio Buttons link to navigate to that page

Starting URL: https://practice.cydeo.com

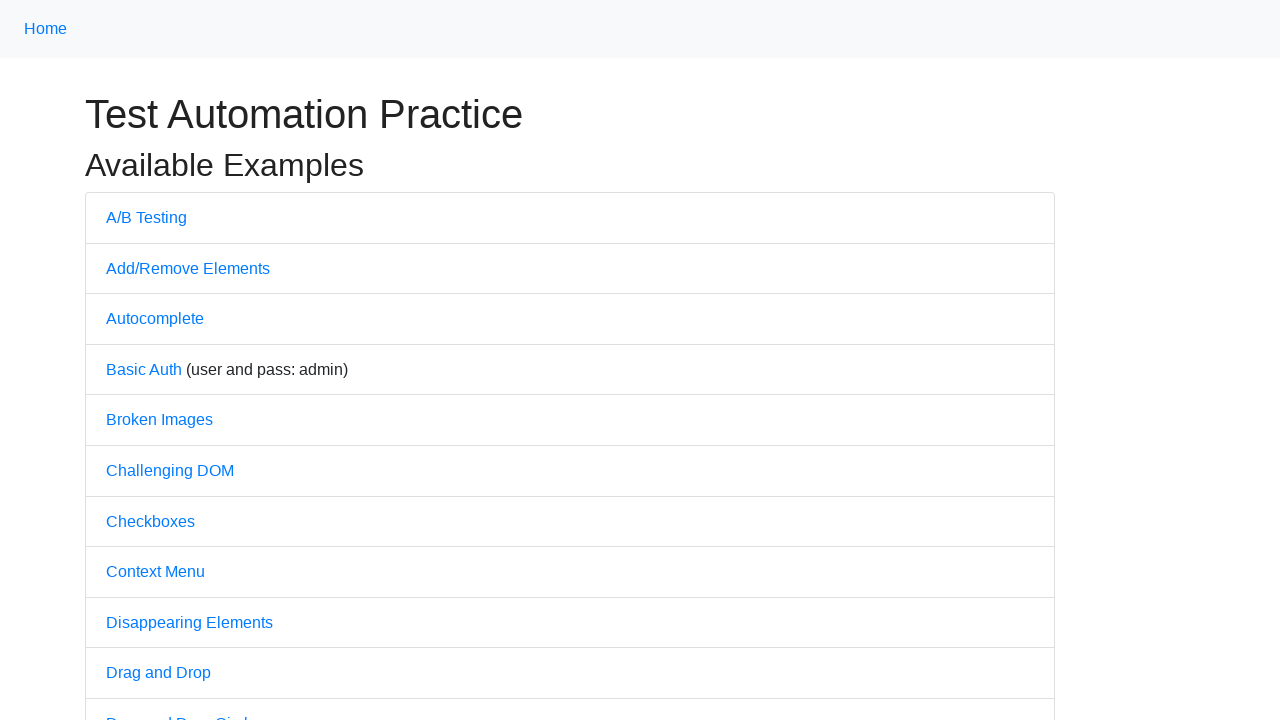

Navigated to https://practice.cydeo.com
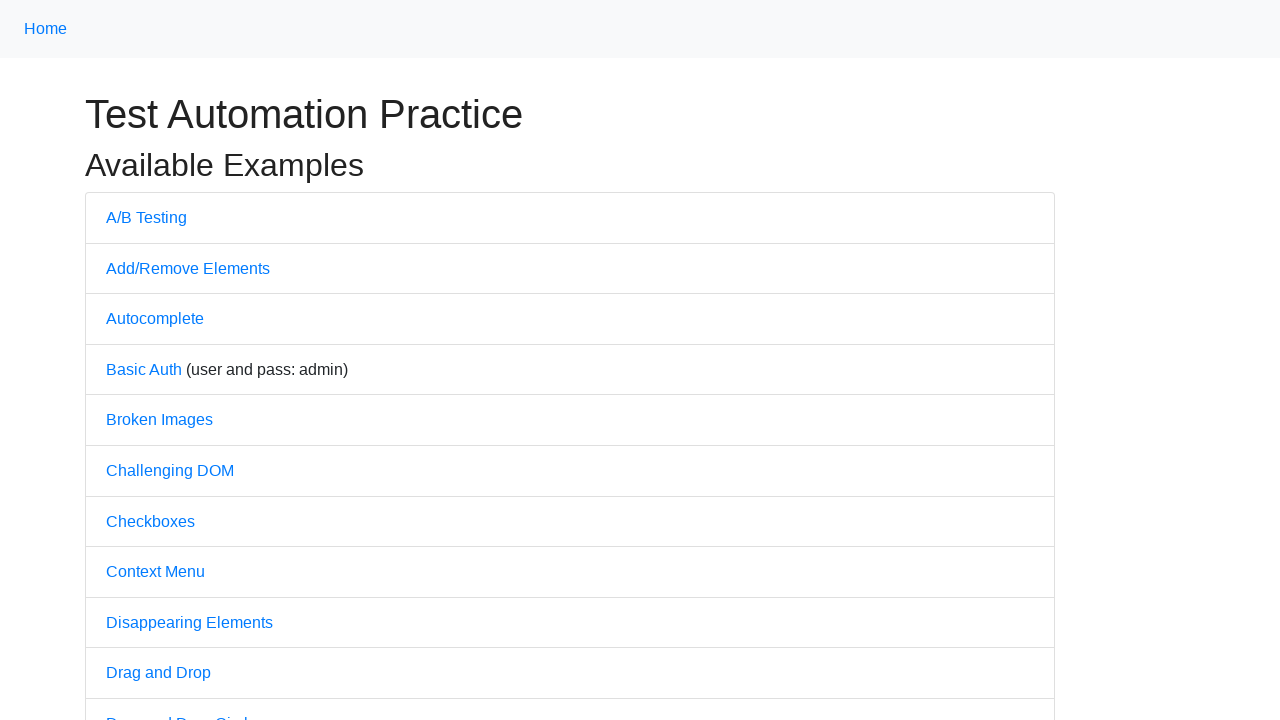

Clicked on the Radio Buttons link to navigate to that page at (156, 360) on a:text('Radio Buttons')
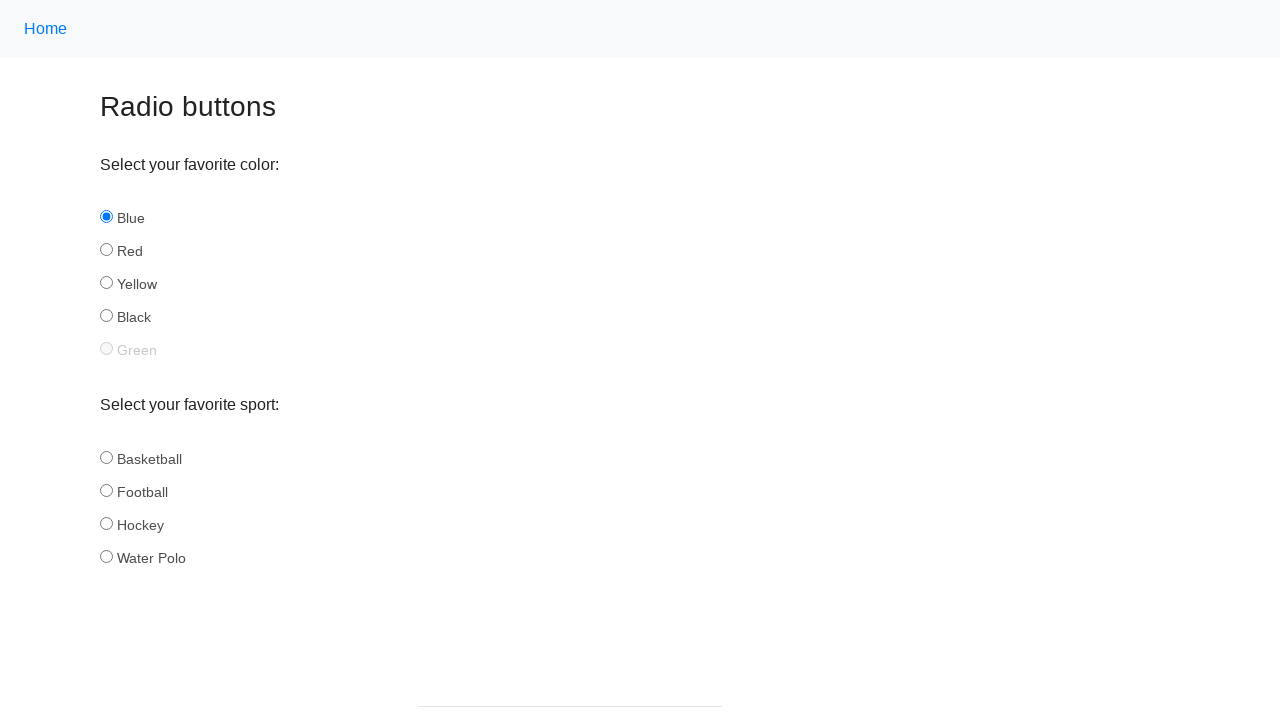

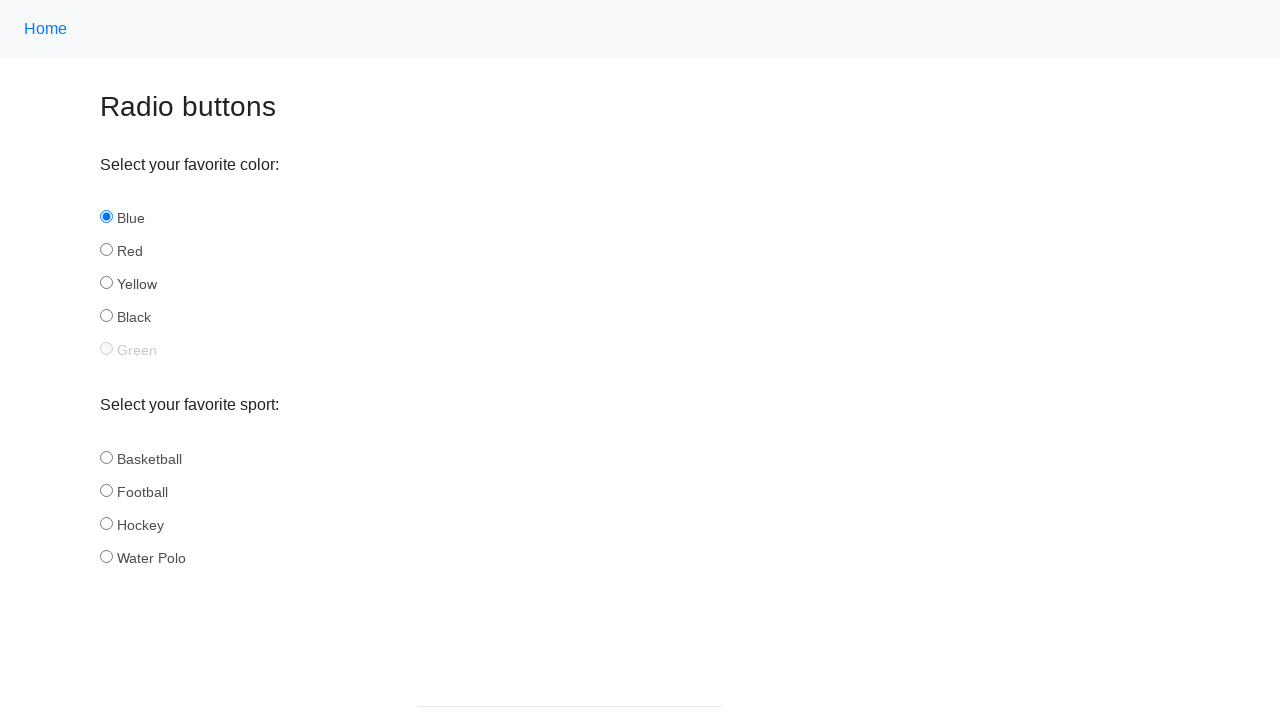